Tests checkbox interaction on a registration form by clicking a checkbox and verifying its selected state

Starting URL: https://demo.automationtesting.in/Register.html

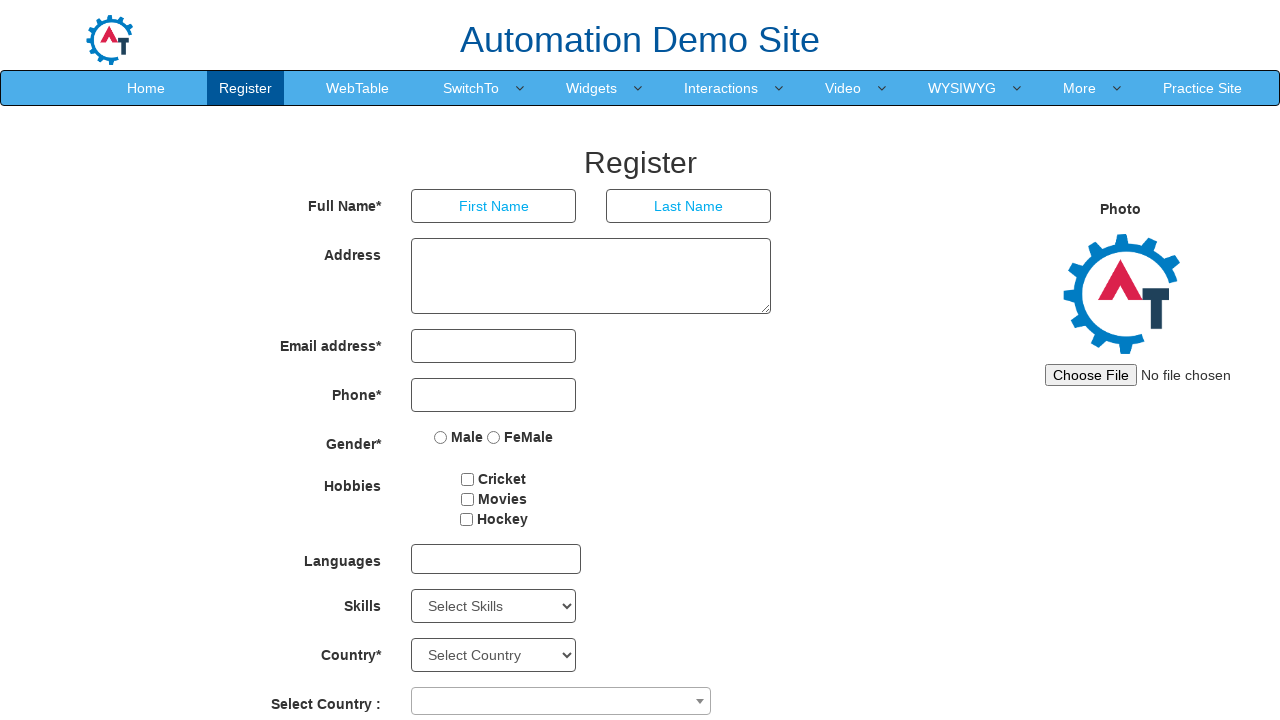

Clicked the first checkbox (#checkbox1) at (468, 479) on #checkbox1
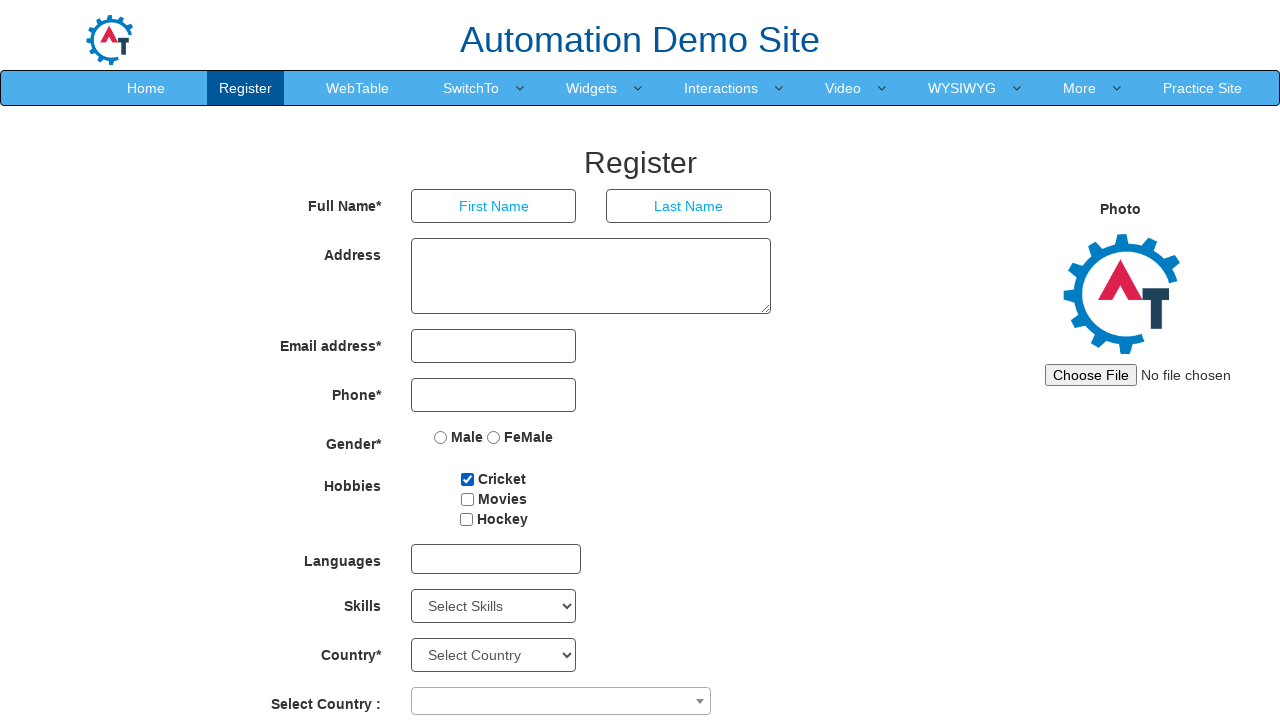

Verified that checkbox #checkbox1 is checked
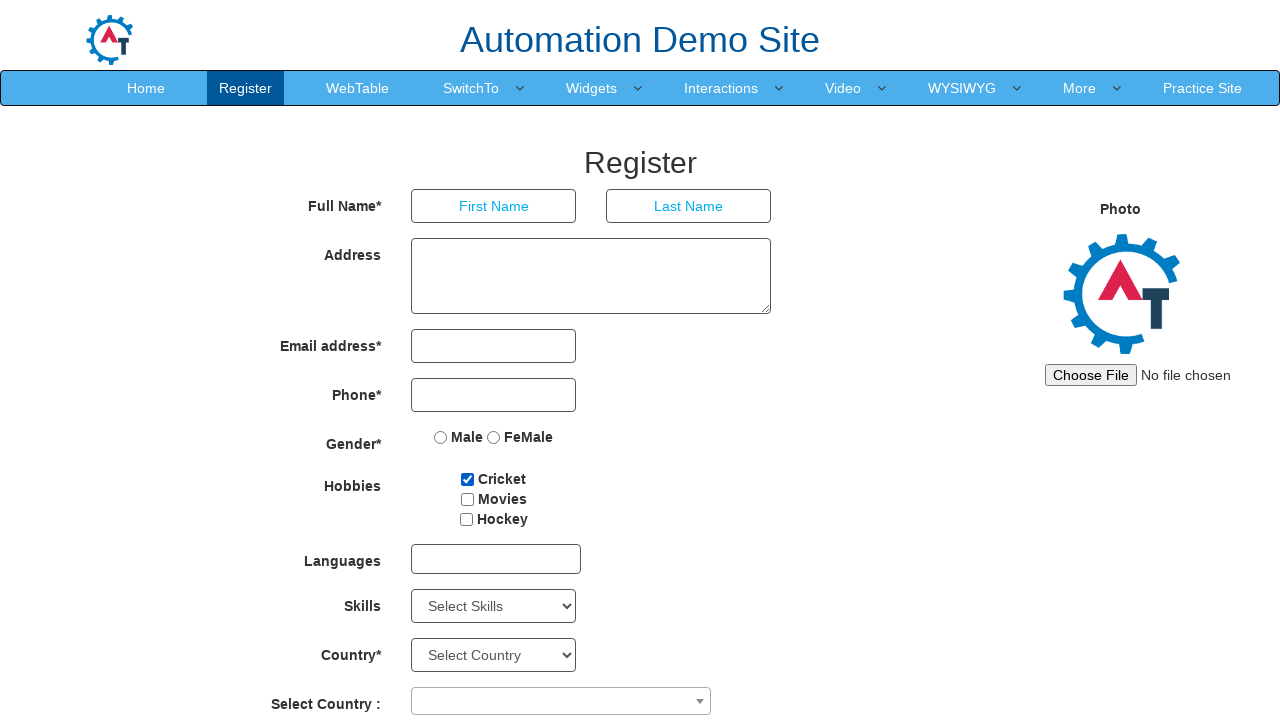

Counted total checkboxes on the page: 3
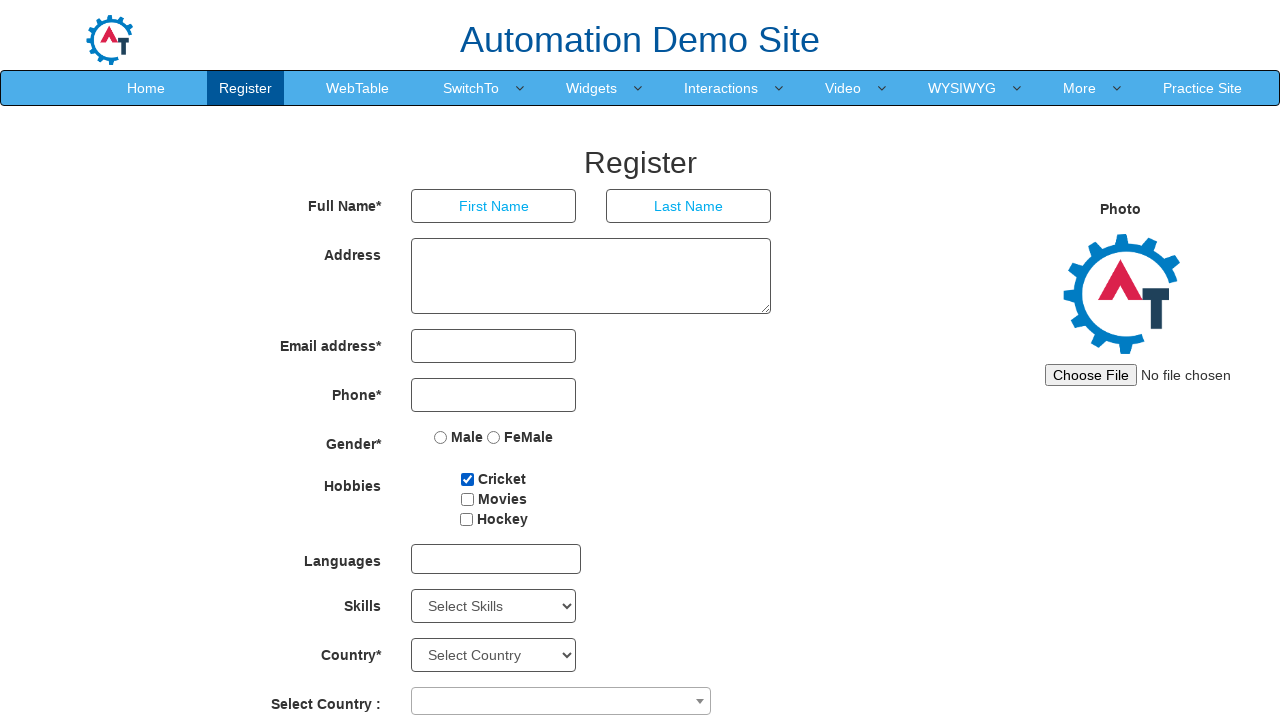

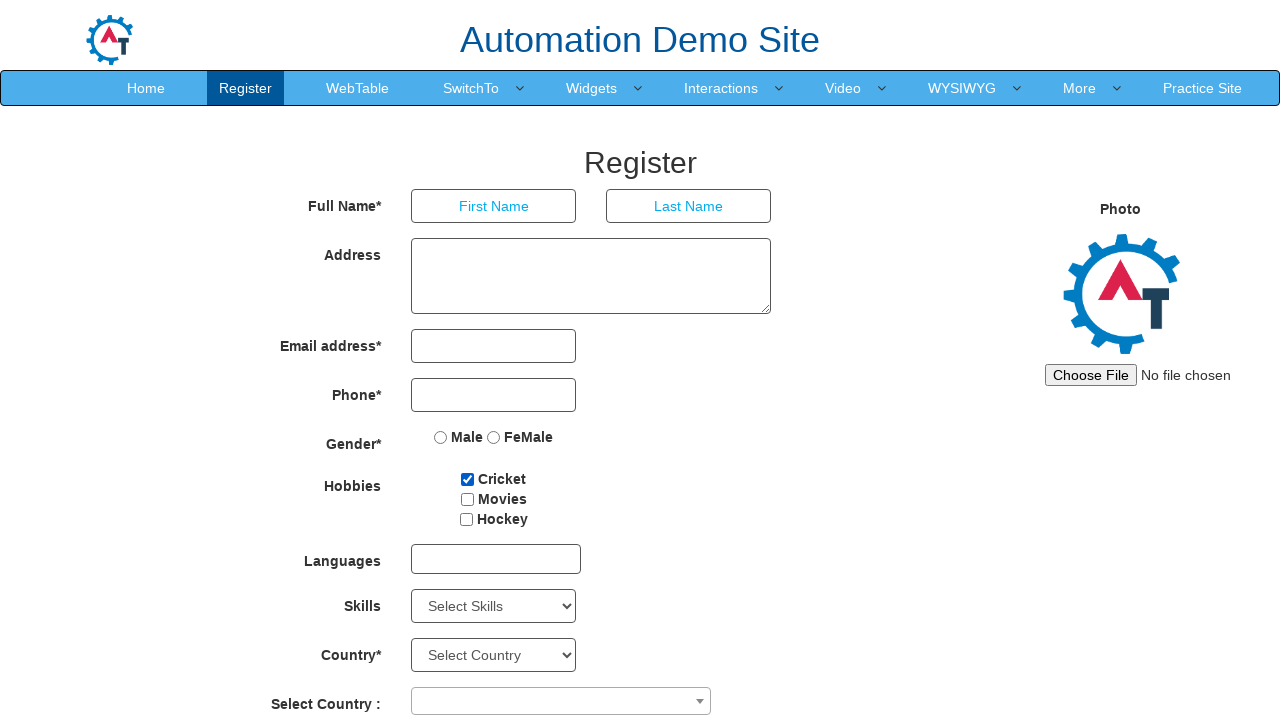